Navigates to a checkbox test page and clicks all unchecked checkboxes to select them

Starting URL: https://the-internet.herokuapp.com/checkboxes

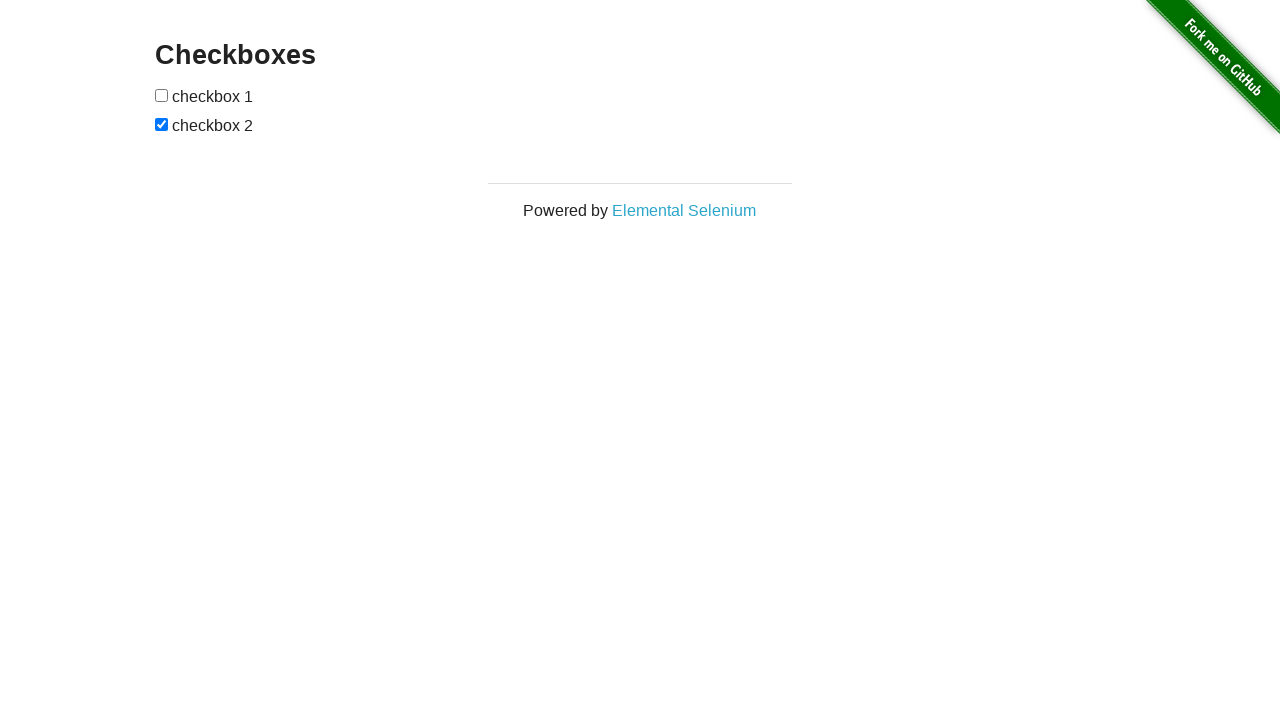

Waited for checkboxes to load on the page
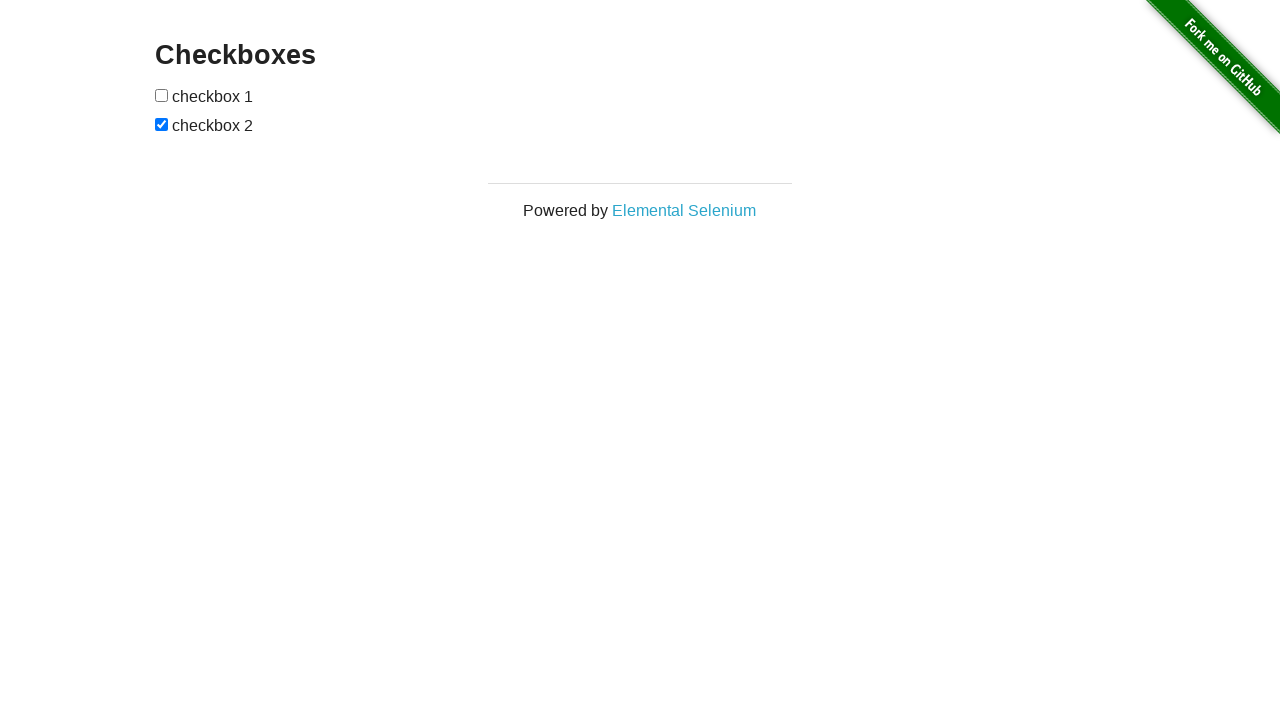

Retrieved all checkboxes from the page
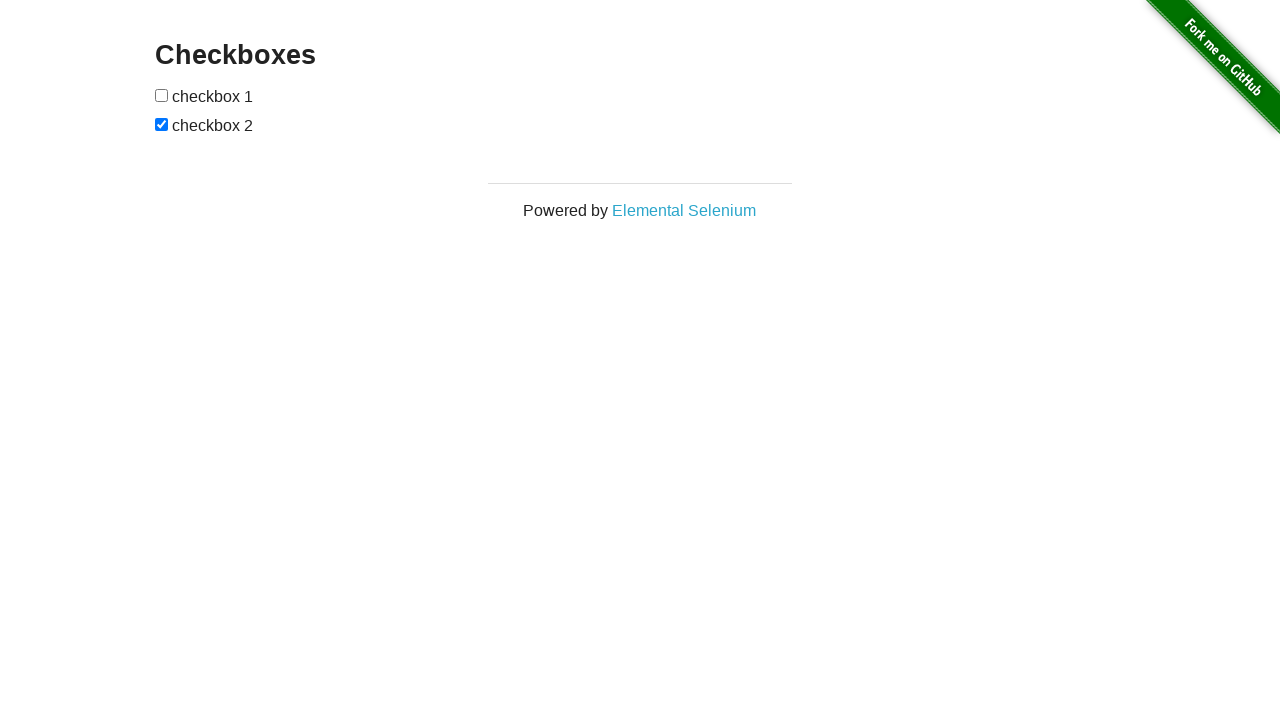

Clicked an unchecked checkbox to select it at (162, 95) on input[type='checkbox'] >> nth=0
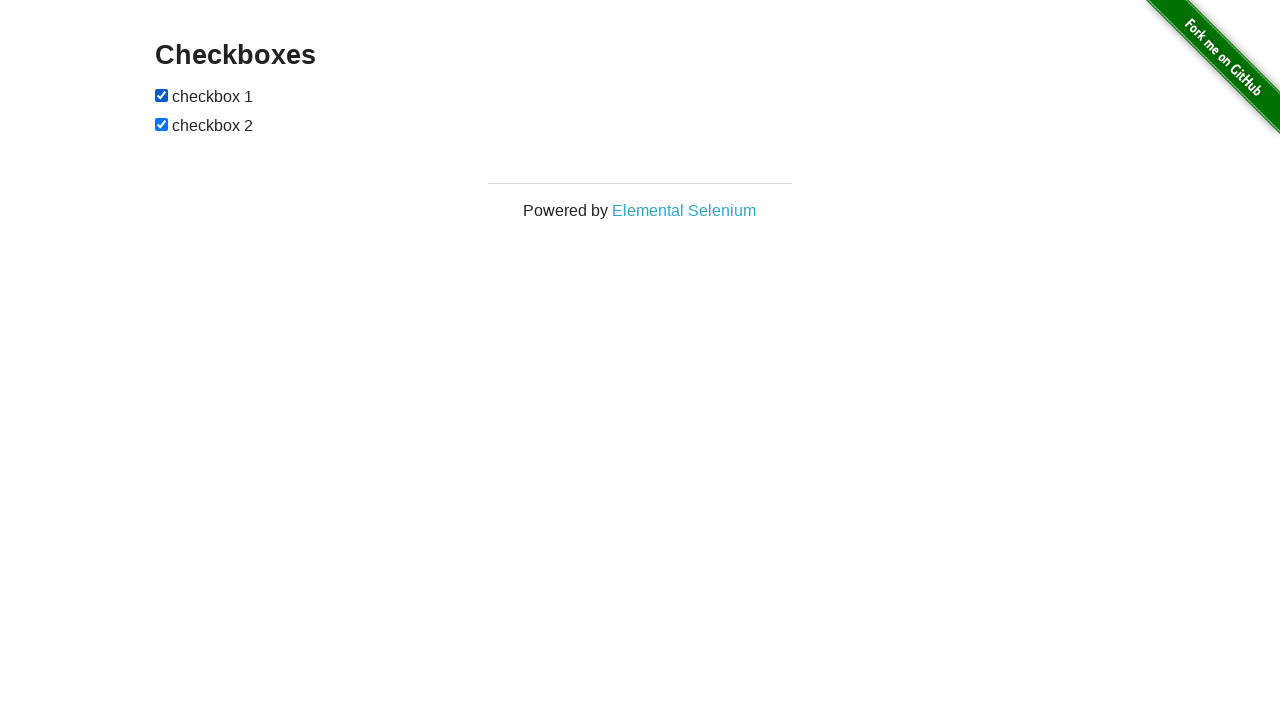

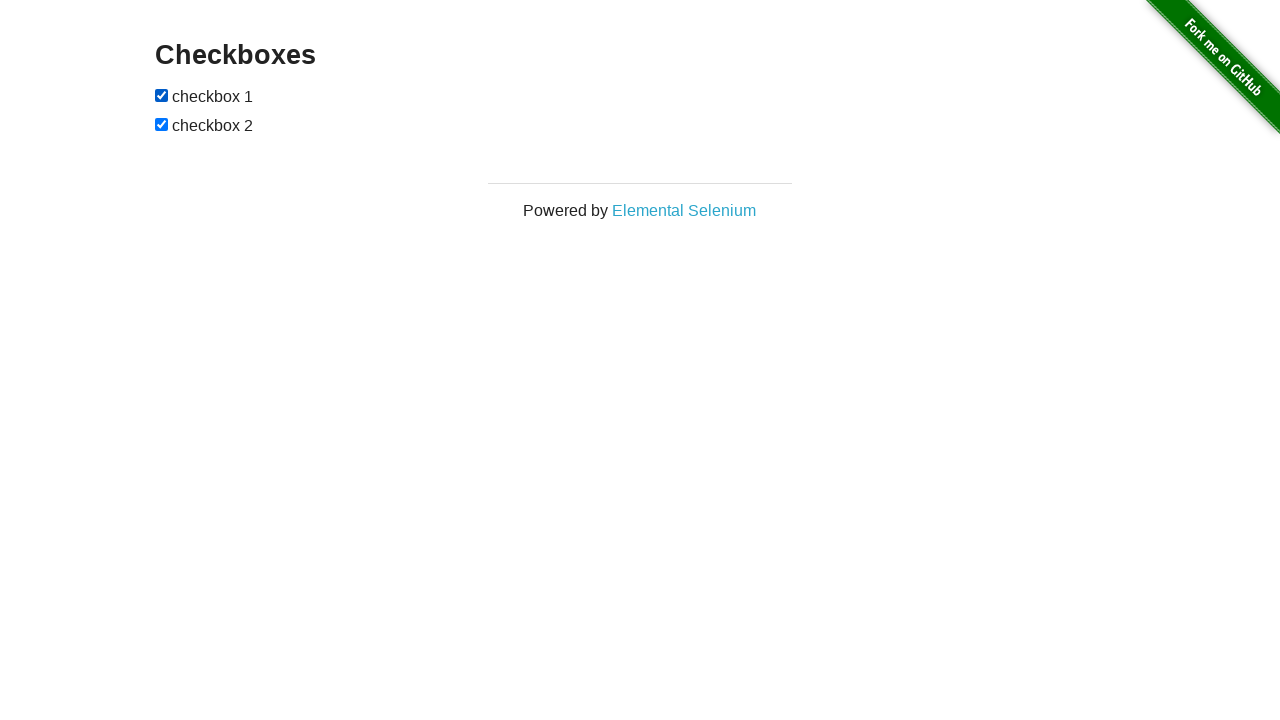